Tests calendar date picker functionality by selecting a specific date (June 15, 2027) through the calendar navigation interface and verifying the selection

Starting URL: https://rahulshettyacademy.com/seleniumPractise/#/offers

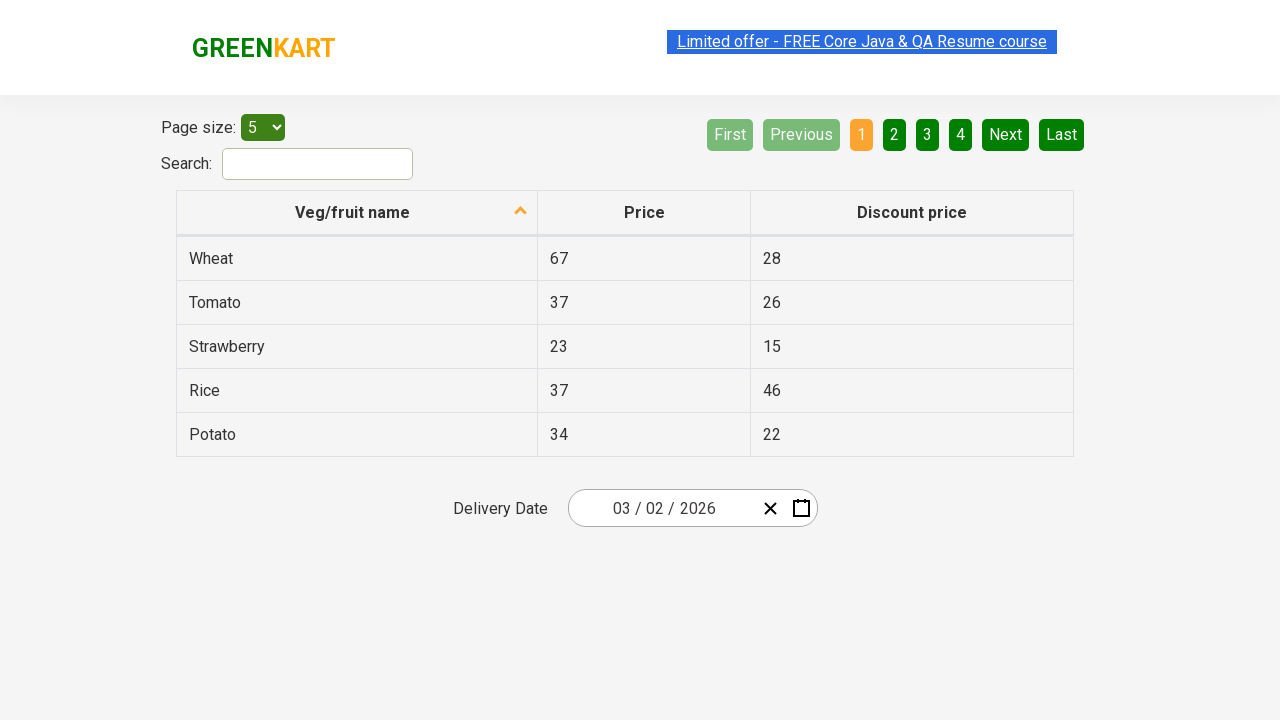

Clicked date picker input group to open calendar at (662, 508) on .react-date-picker__inputGroup
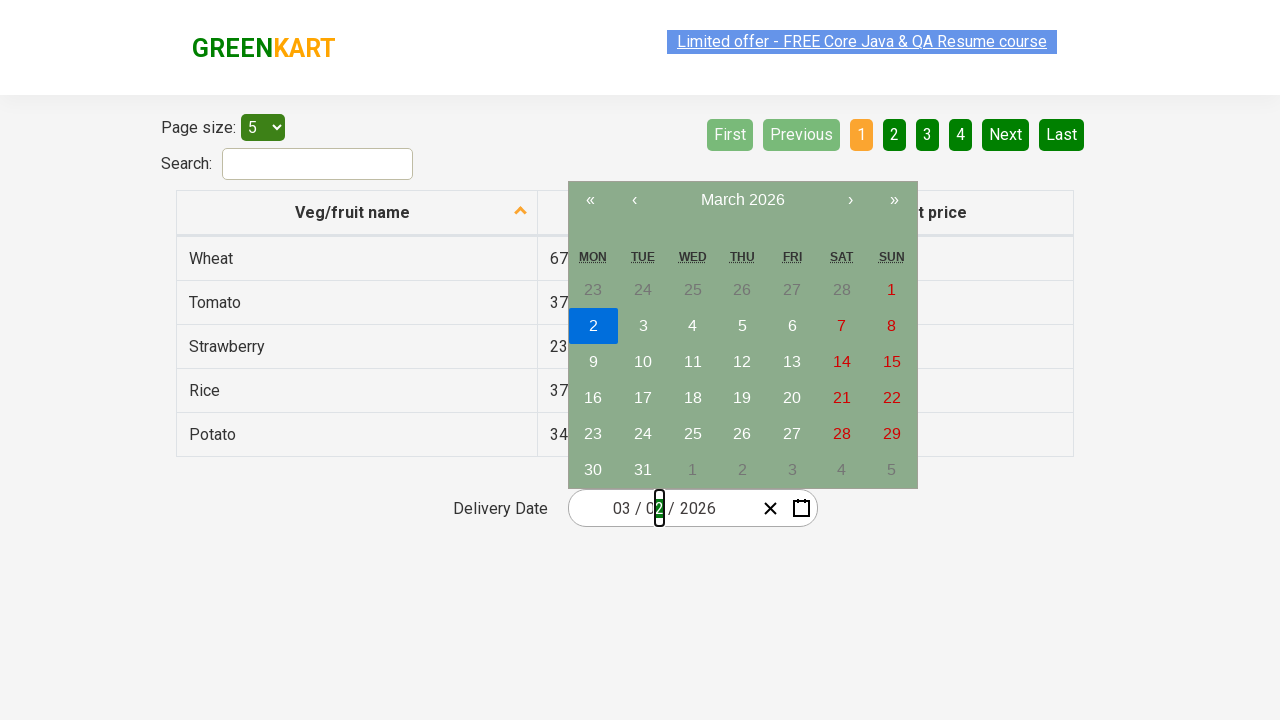

Clicked navigation label to navigate to month view at (742, 200) on .react-calendar__navigation__label
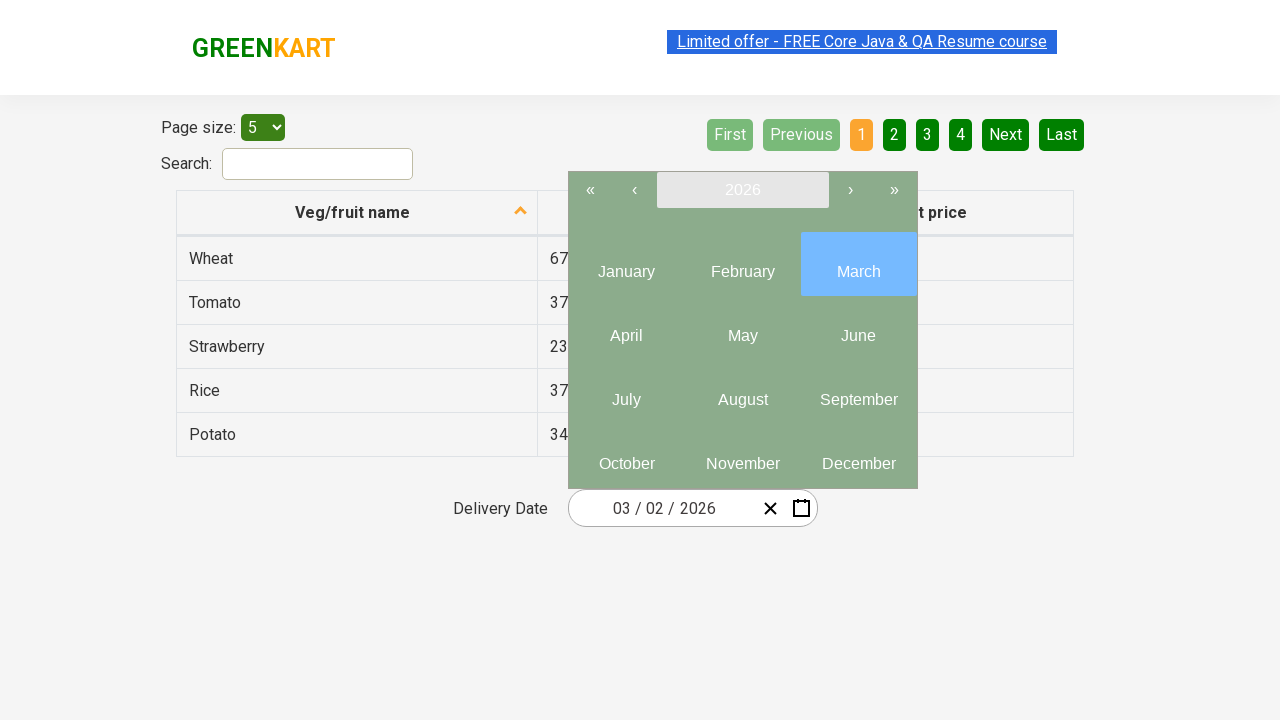

Clicked navigation label again to navigate to year view at (742, 190) on .react-calendar__navigation__label
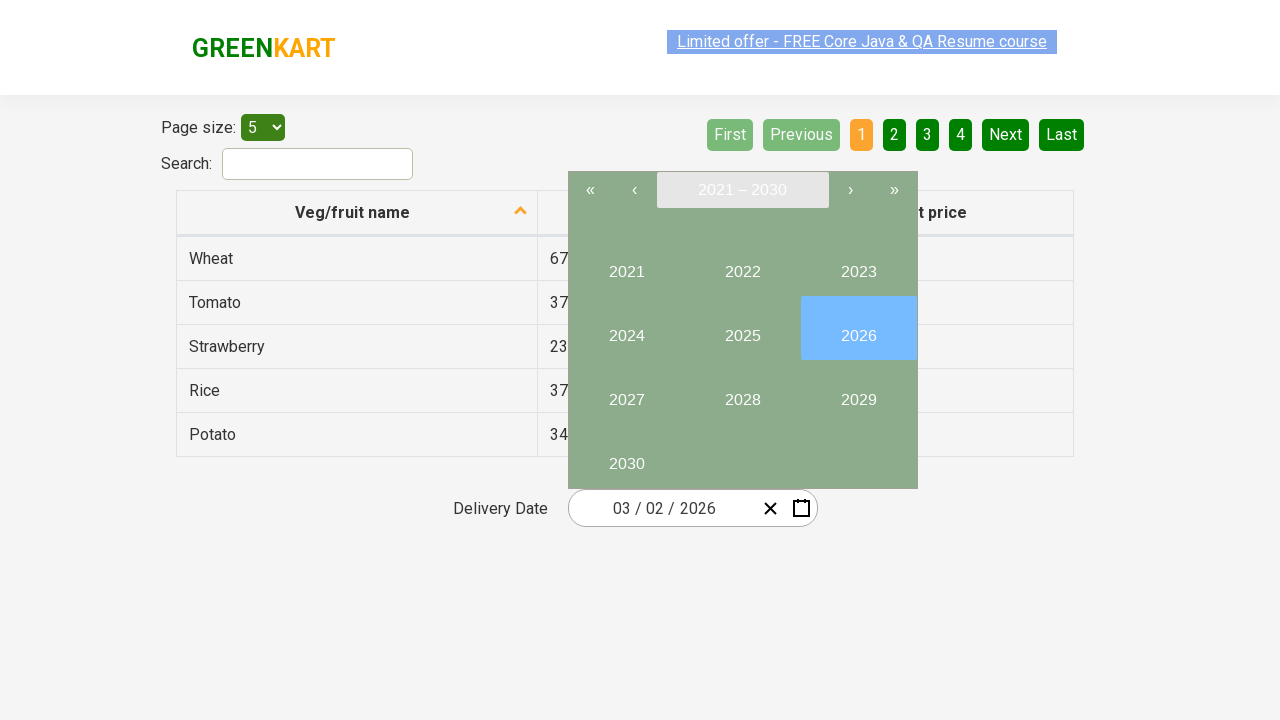

Selected year 2027 at (626, 392) on //button[text()='2027']
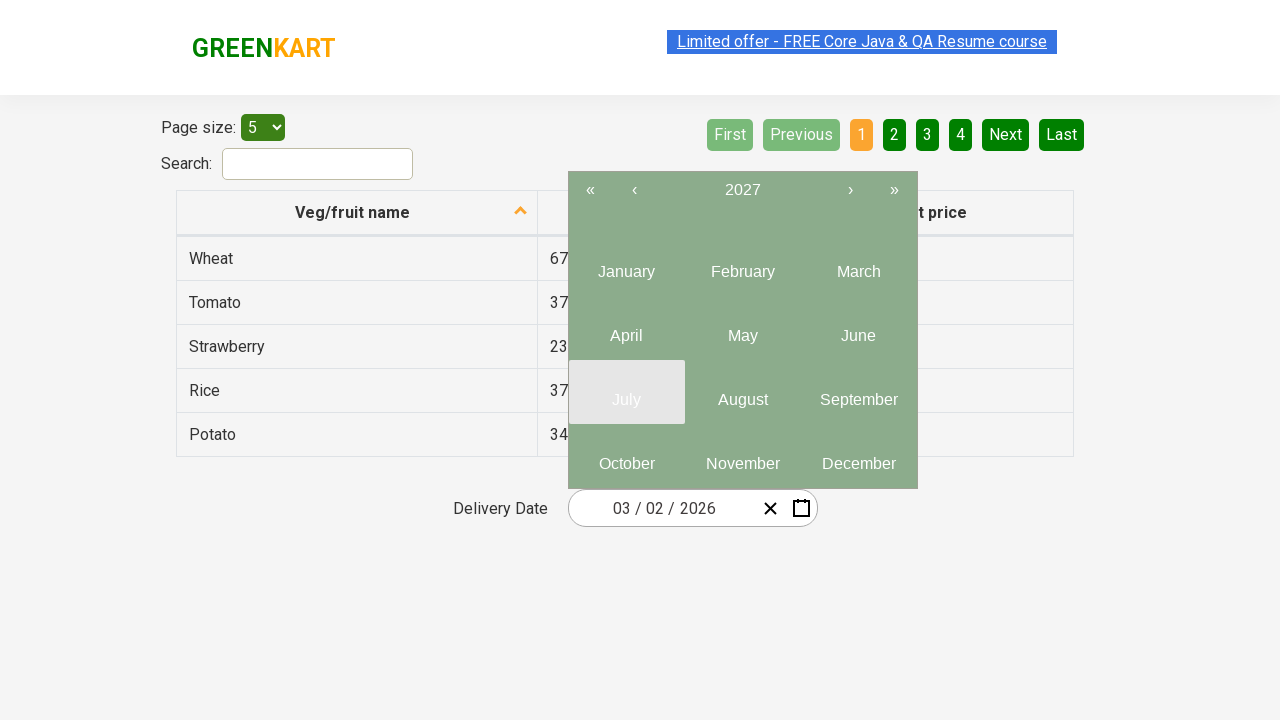

Selected month 6 (June) at (858, 328) on .react-calendar__year-view__months__month >> nth=5
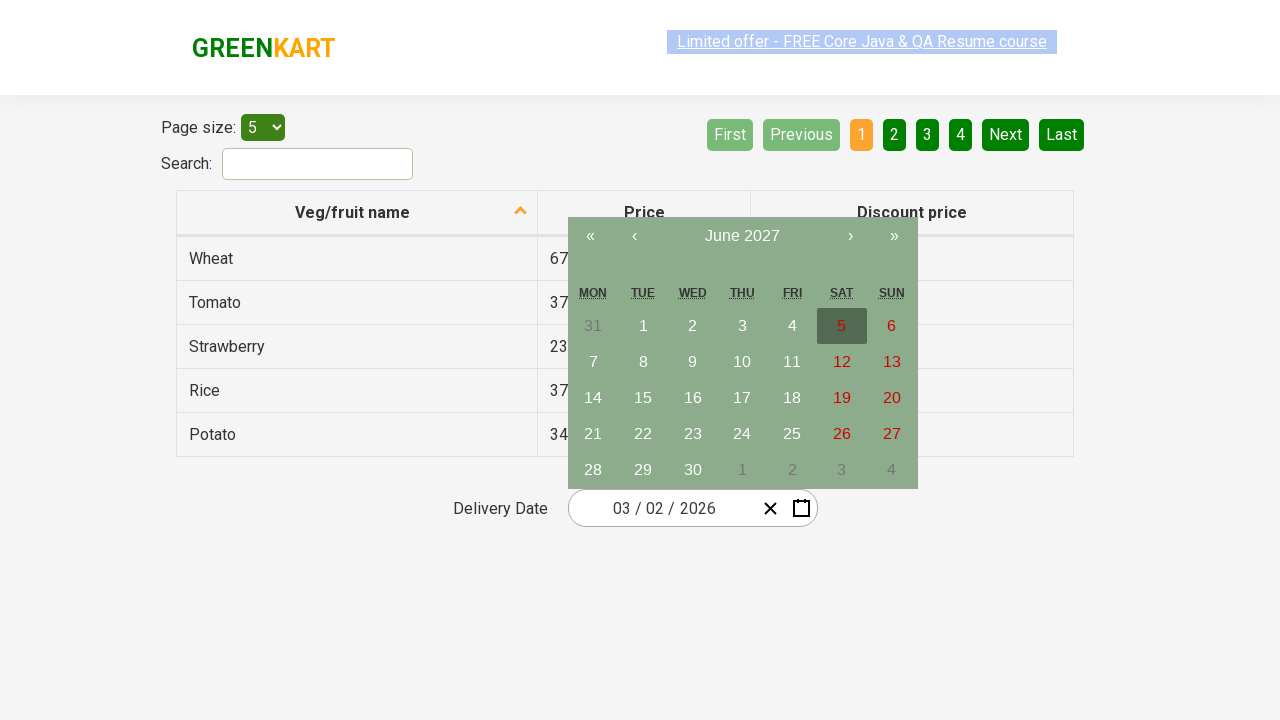

Selected date 15 at (643, 398) on //abbr[text()='15']
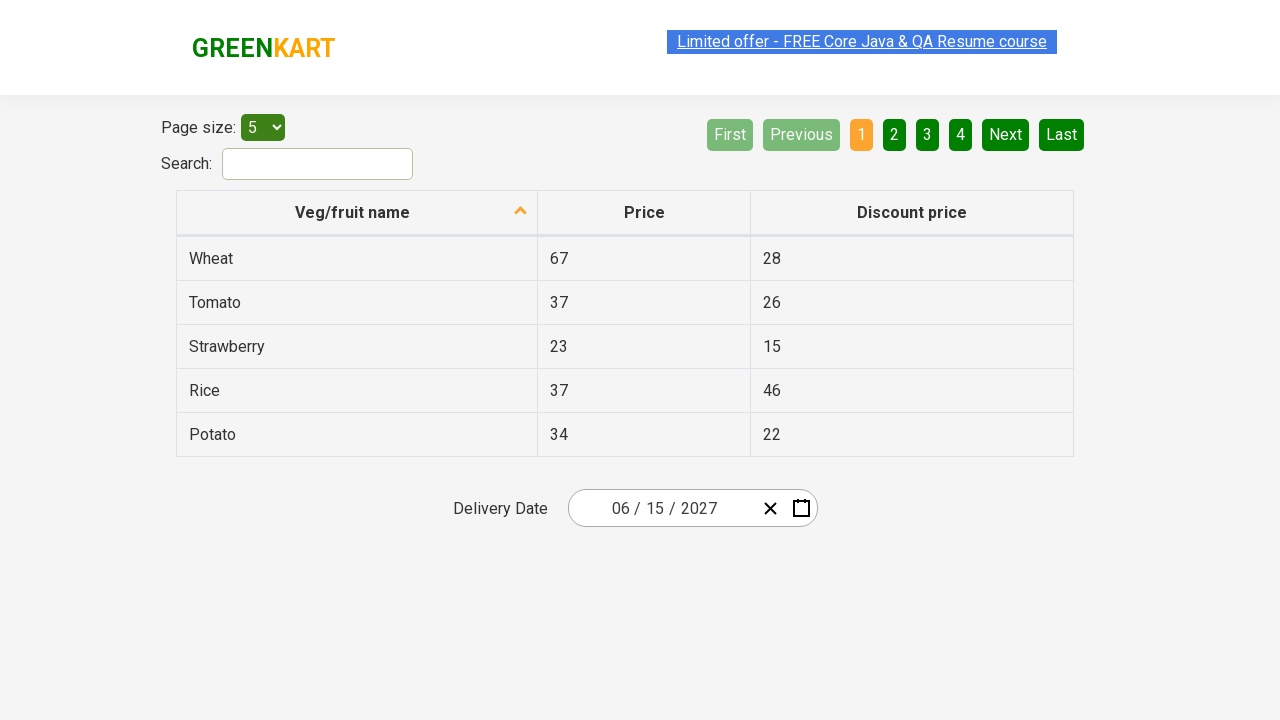

Verified input field 0 has value 6 (expected 6)
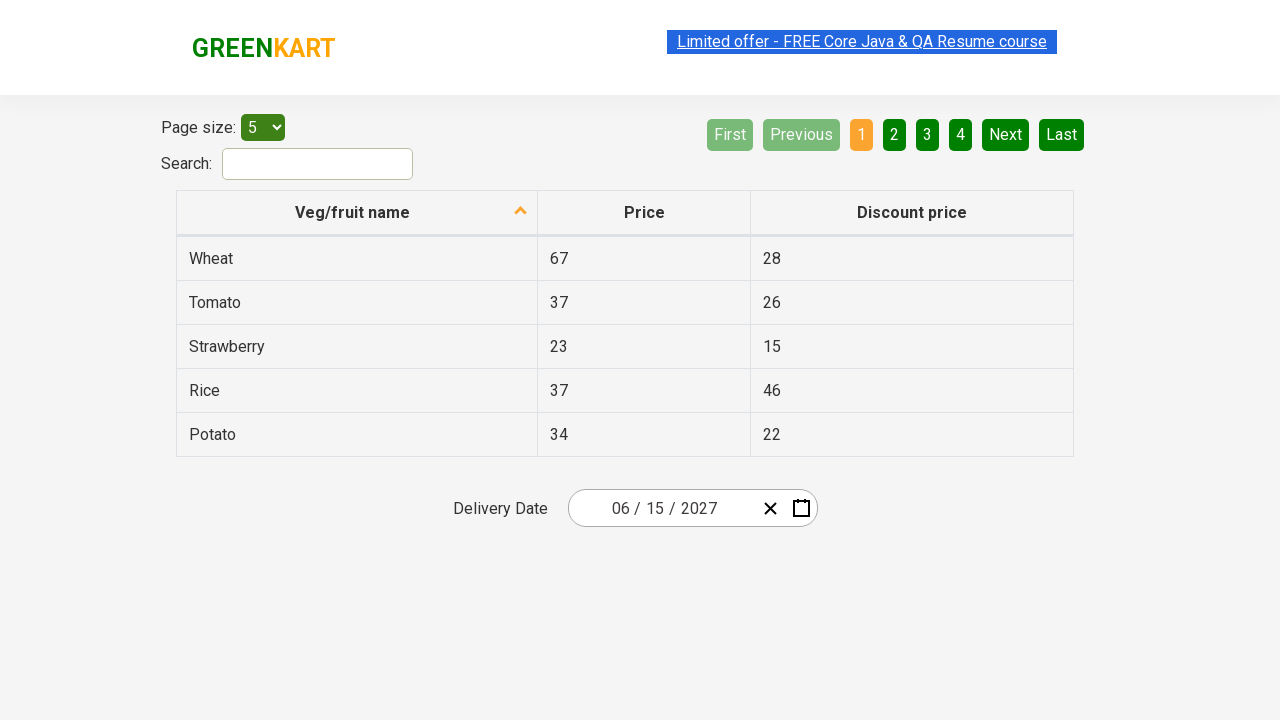

Verified input field 1 has value 15 (expected 15)
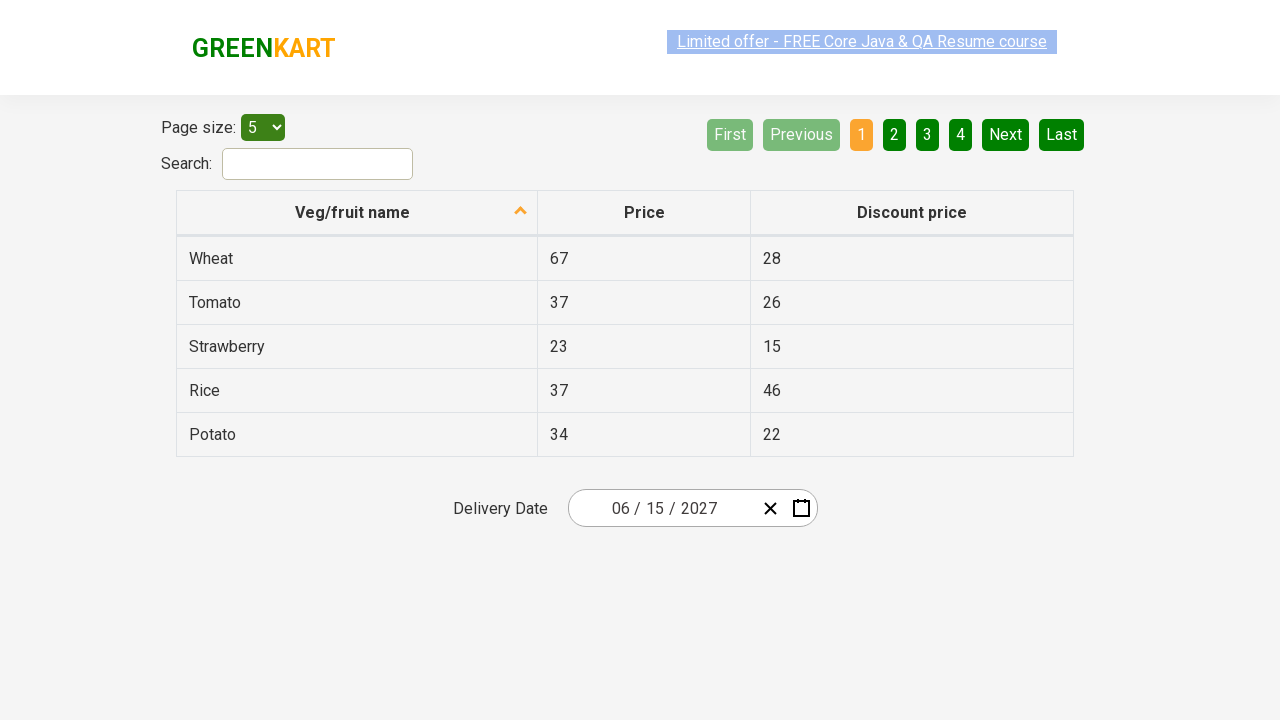

Verified input field 2 has value 2027 (expected 2027)
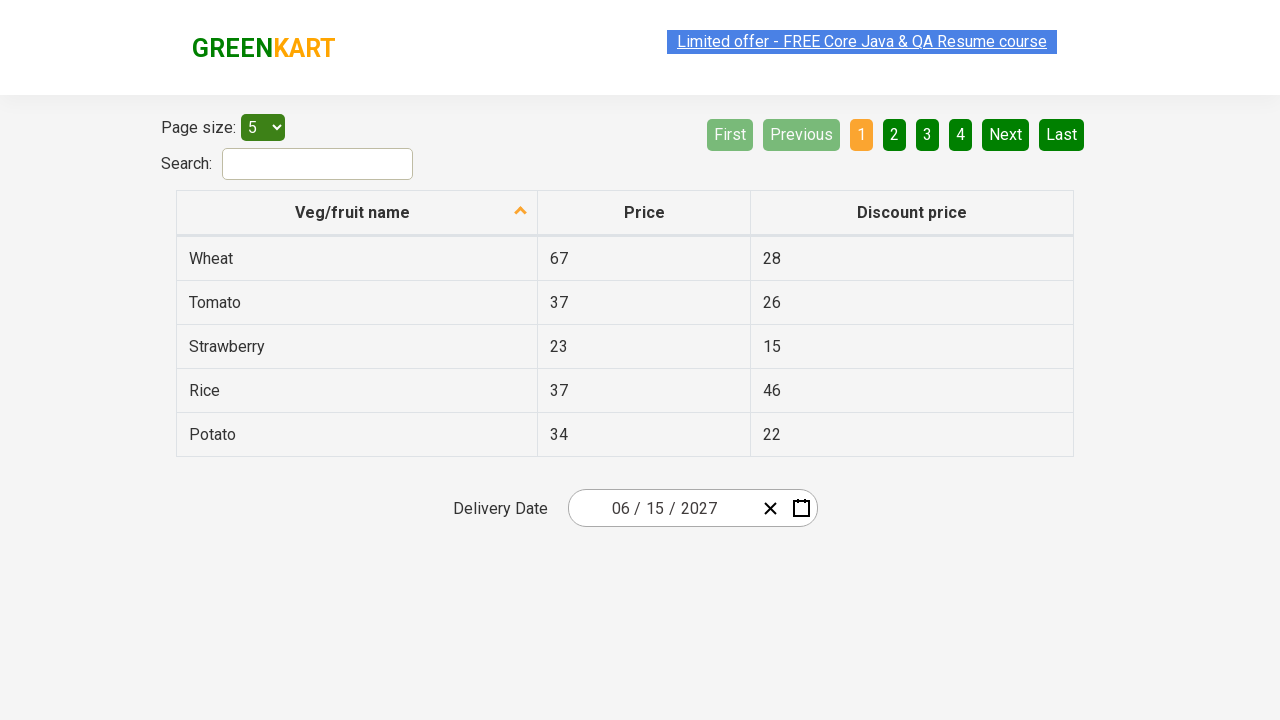

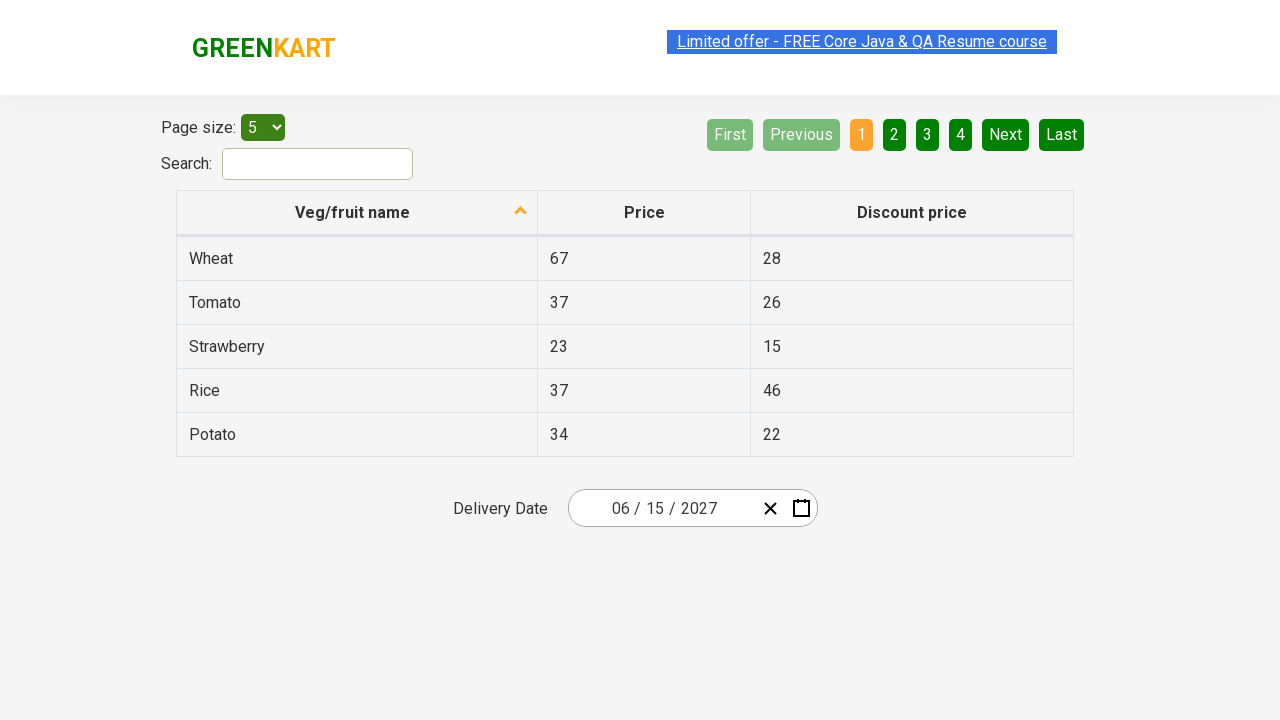